Navigates to wisequarter.com and verifies that the URL contains "wisequarter"

Starting URL: https://www.wisequarter.com

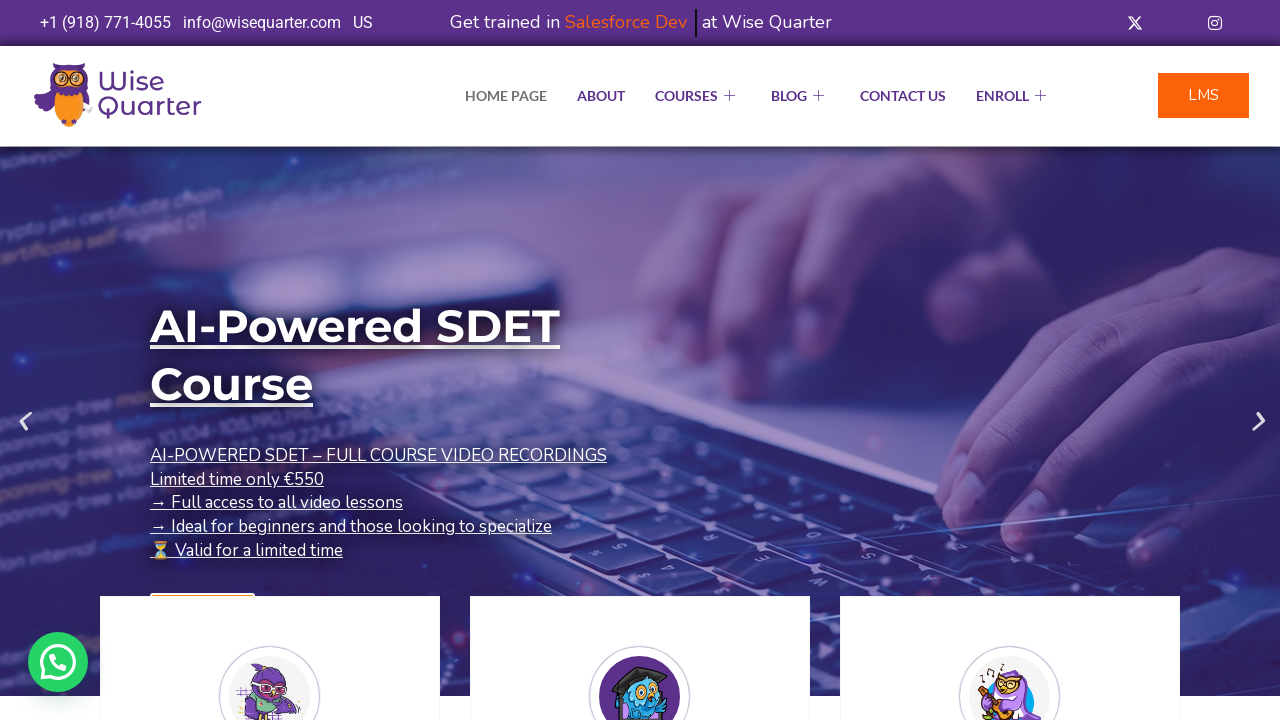

Navigated to https://www.wisequarter.com
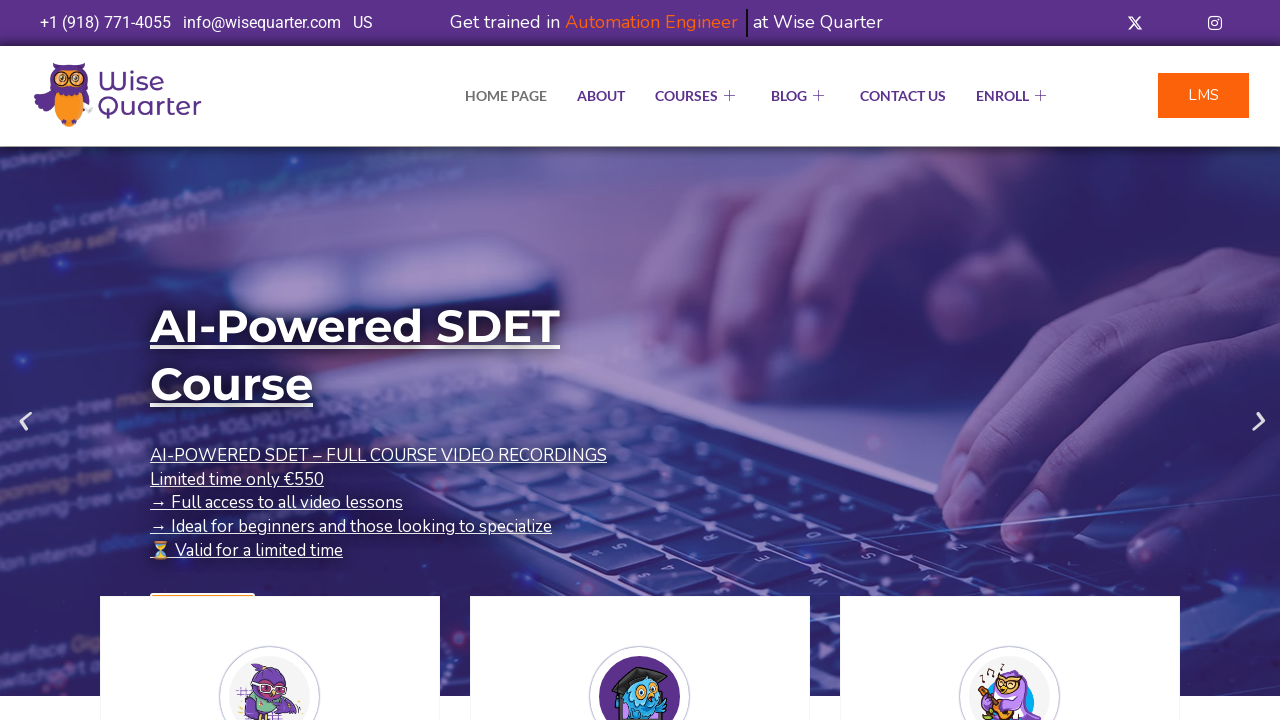

Retrieved current URL from page
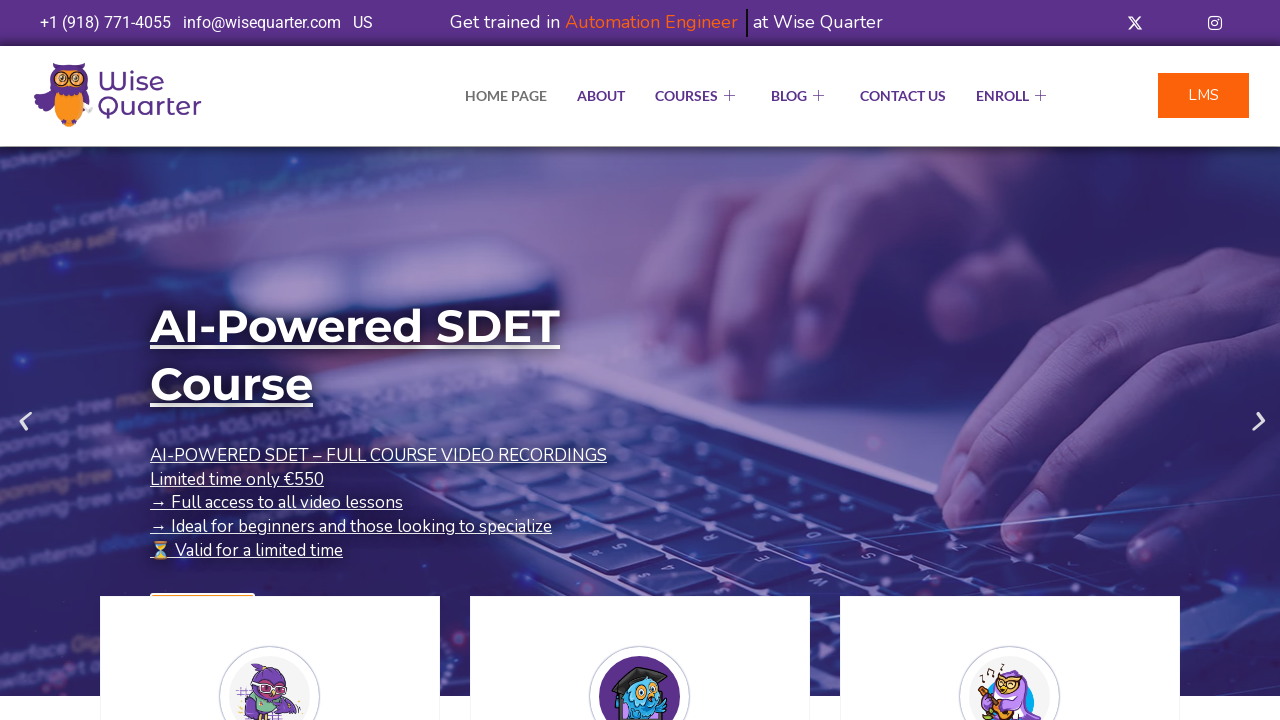

Verified that URL contains 'wisequarter'
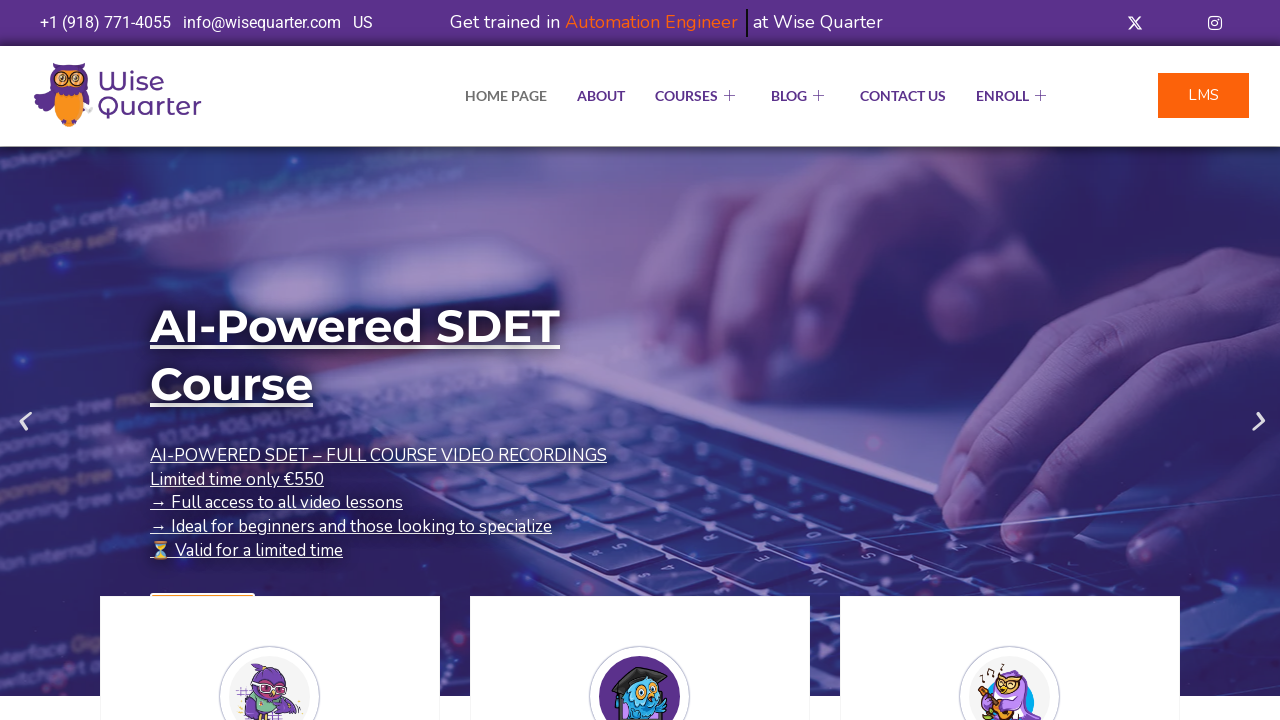

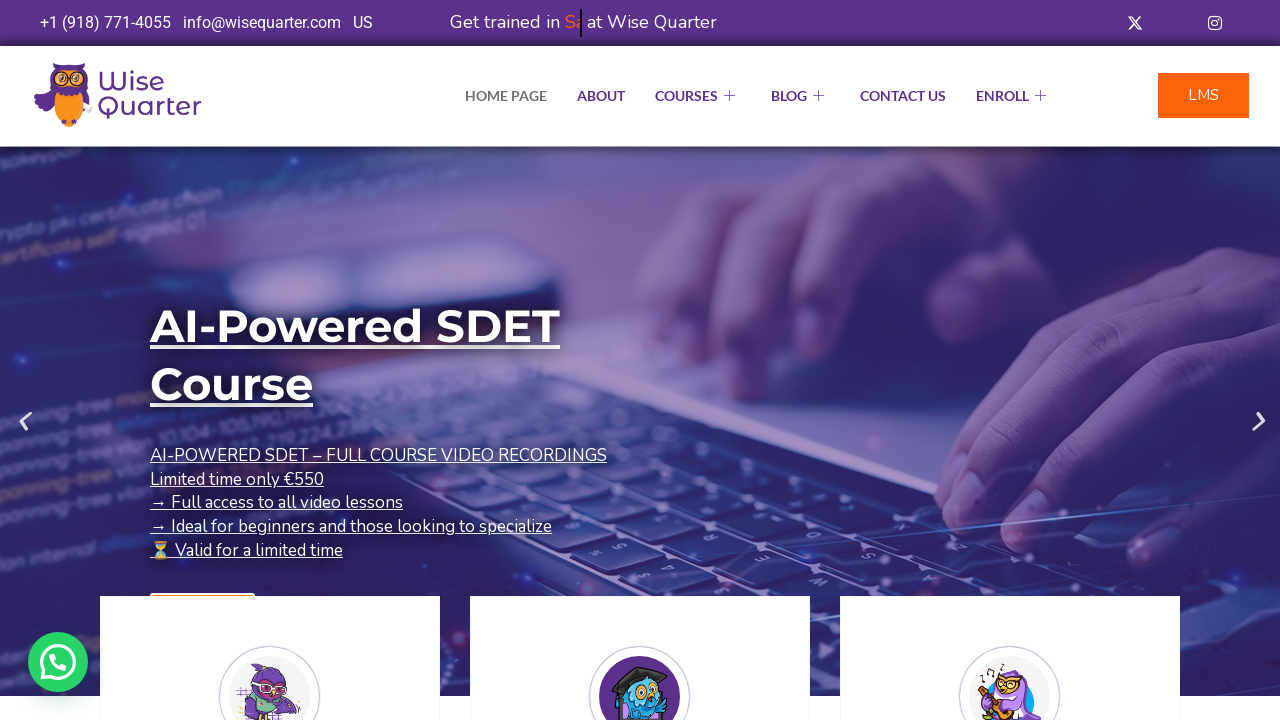